Tests clicking on Samsung Galaxy S6 product link and verifies the product page title displays correctly

Starting URL: https://demoblaze.com/index.html

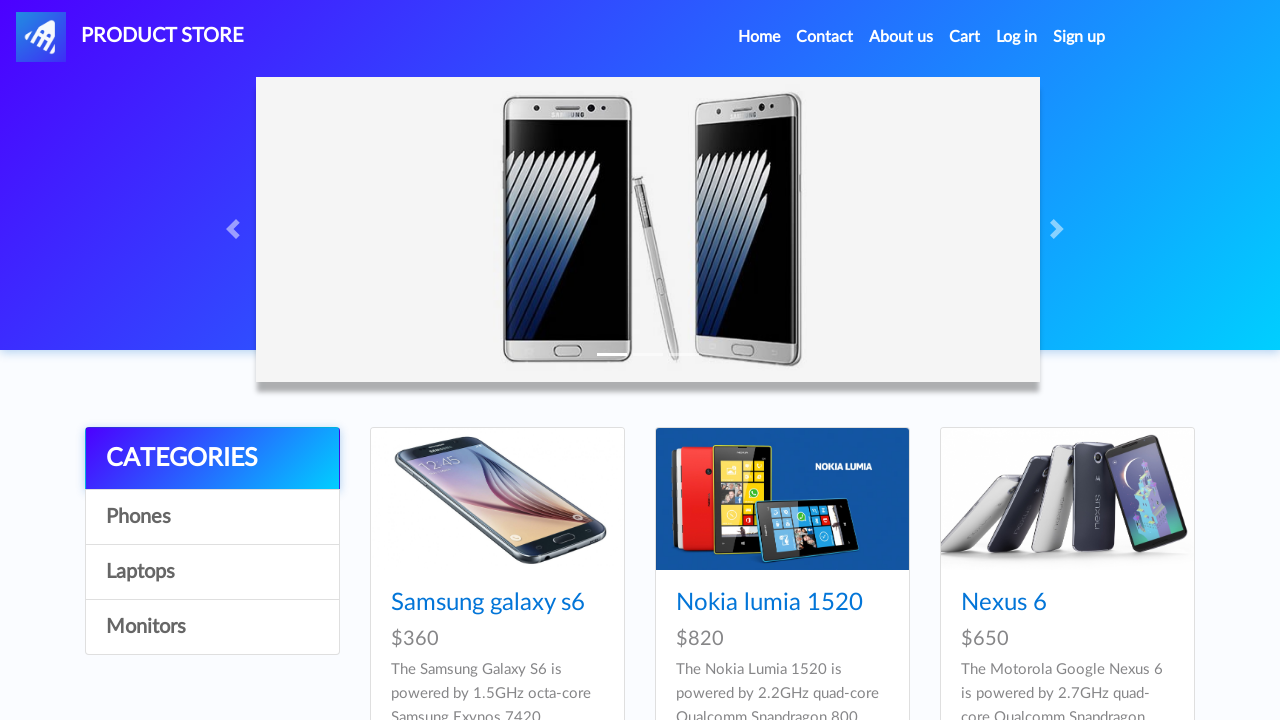

Clicked on Samsung Galaxy S6 product link at (488, 603) on xpath=//a[text()='Samsung galaxy s6']
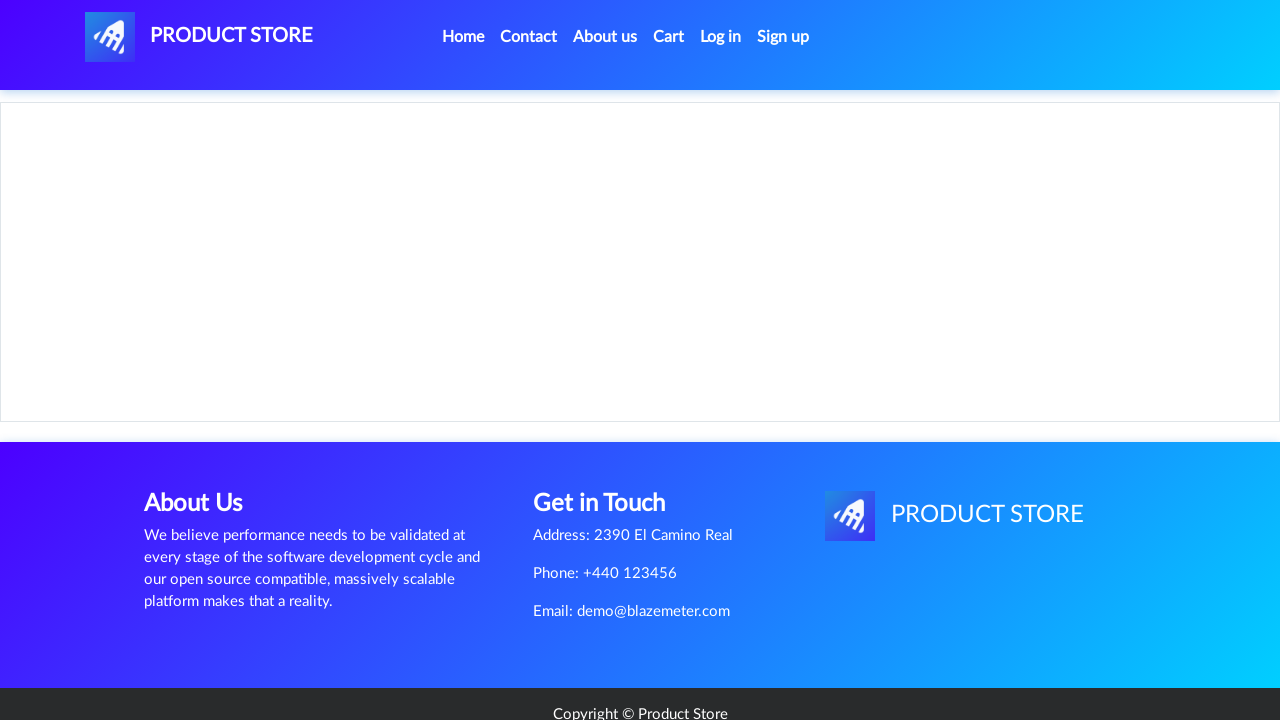

Product page loaded and h2 element appeared
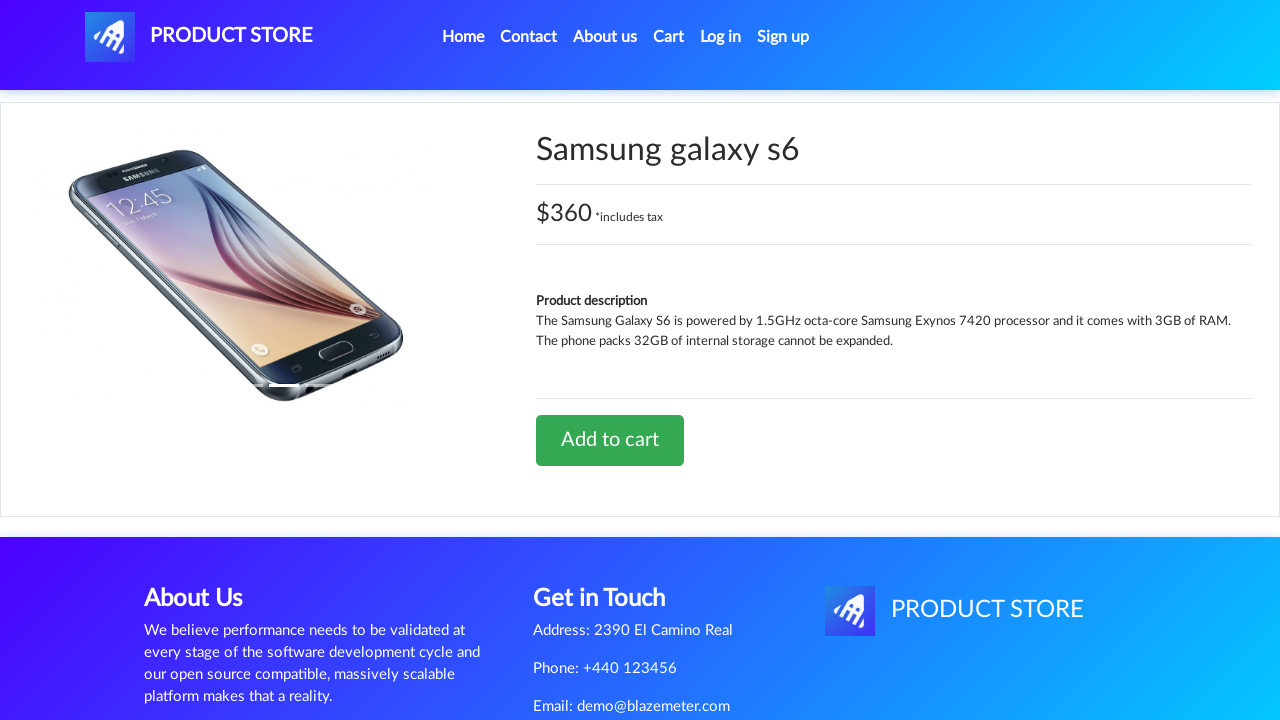

Retrieved h2 element containing product title
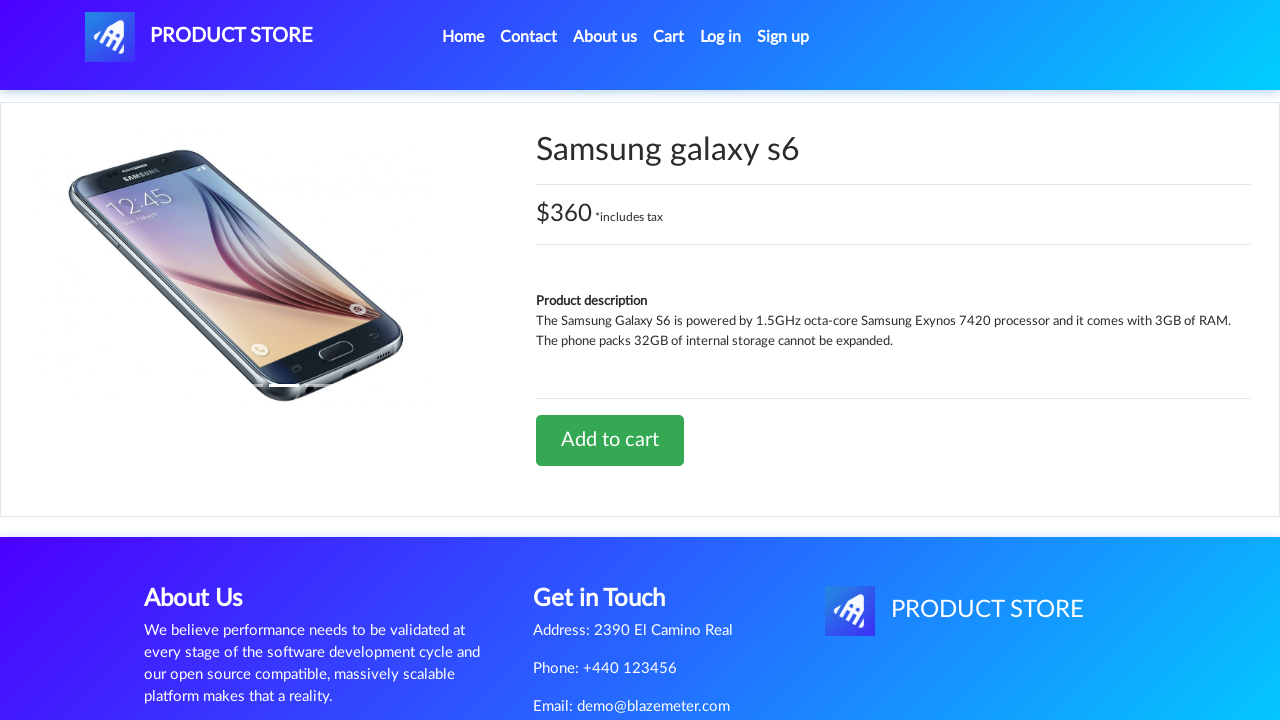

Verified product page title displays 'Samsung galaxy s6' correctly
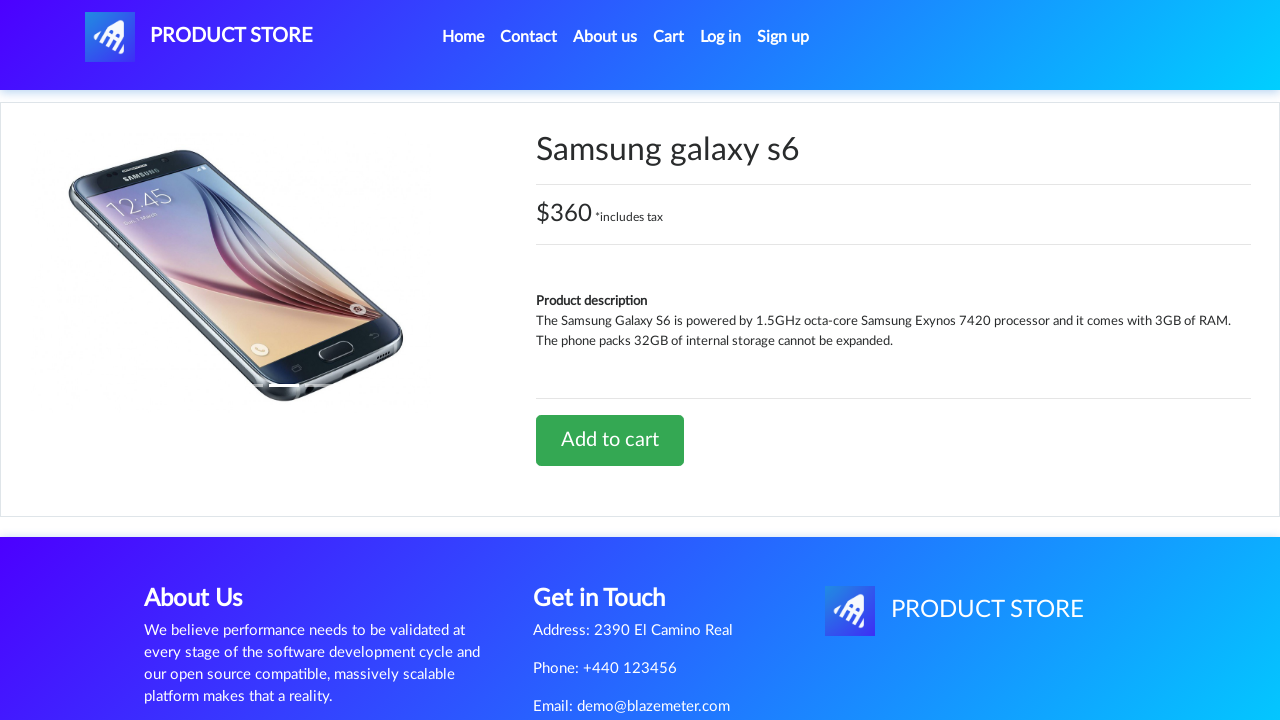

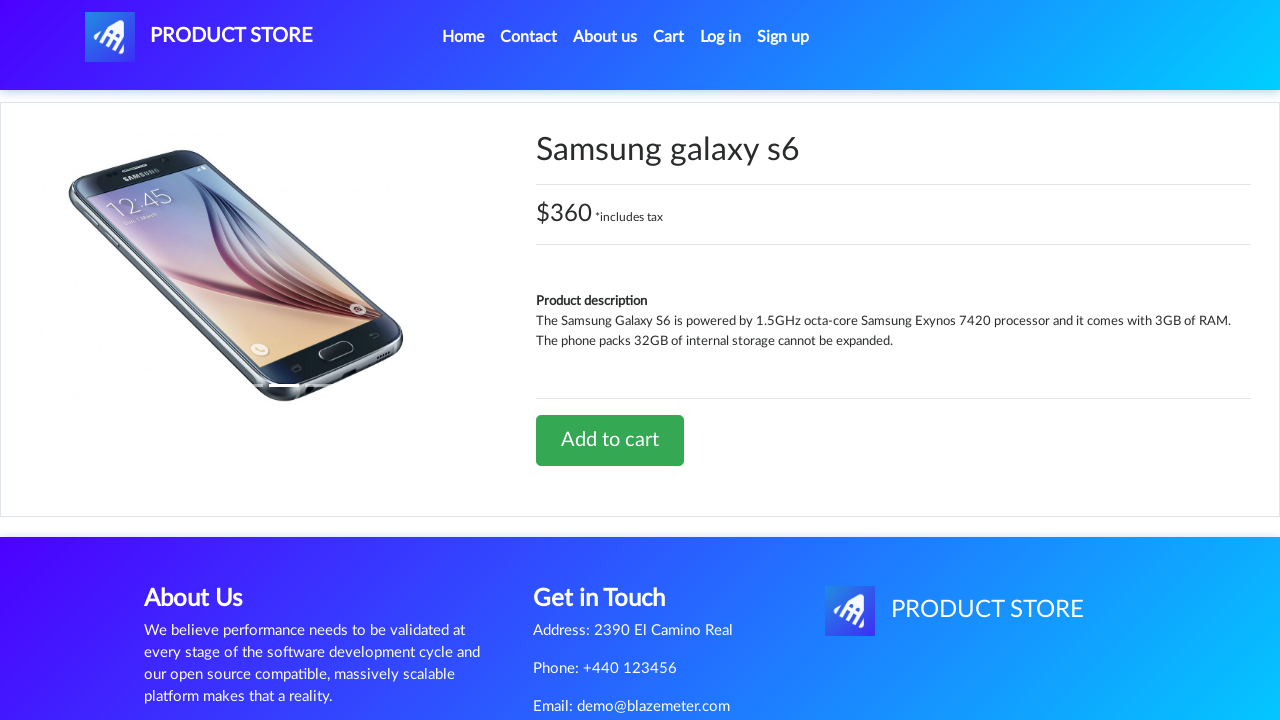